Tests various form elements on a flight booking page including checkboxes for senior citizen discount, passenger count selection, and round trip radio button functionality

Starting URL: https://rahulshettyacademy.com/dropdownsPractise/

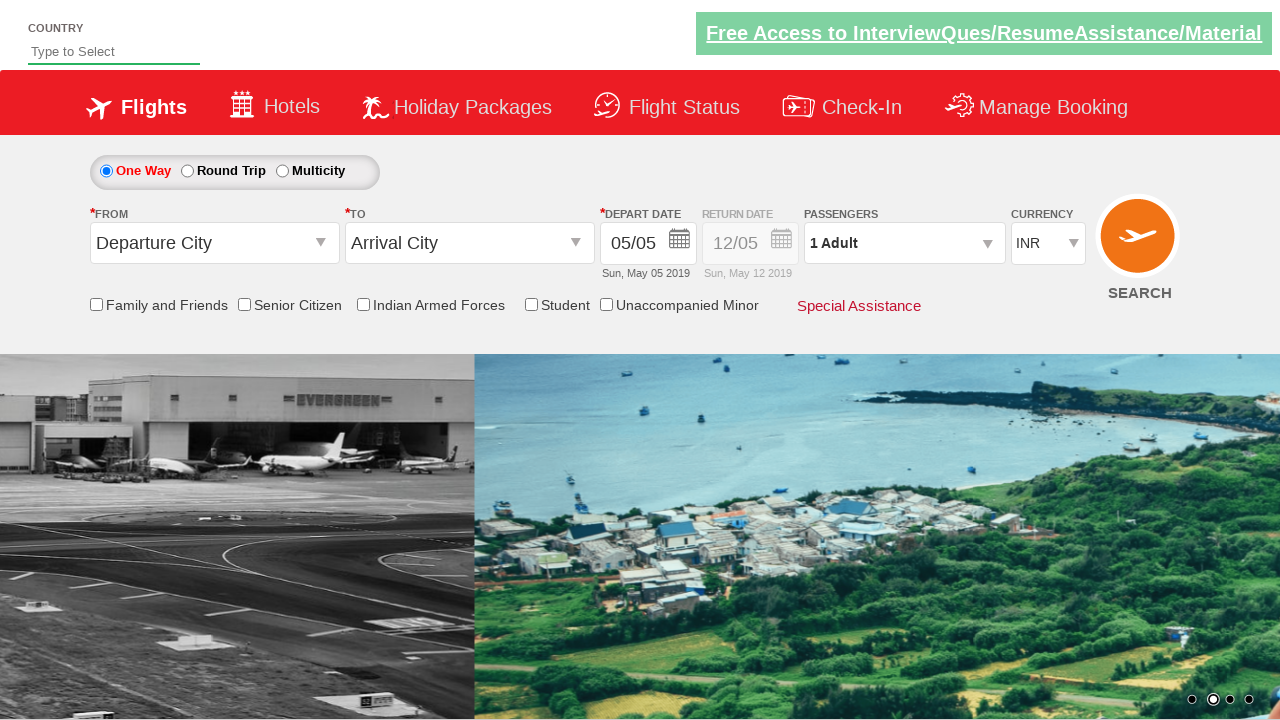

Verified senior citizen discount checkbox is not selected initially
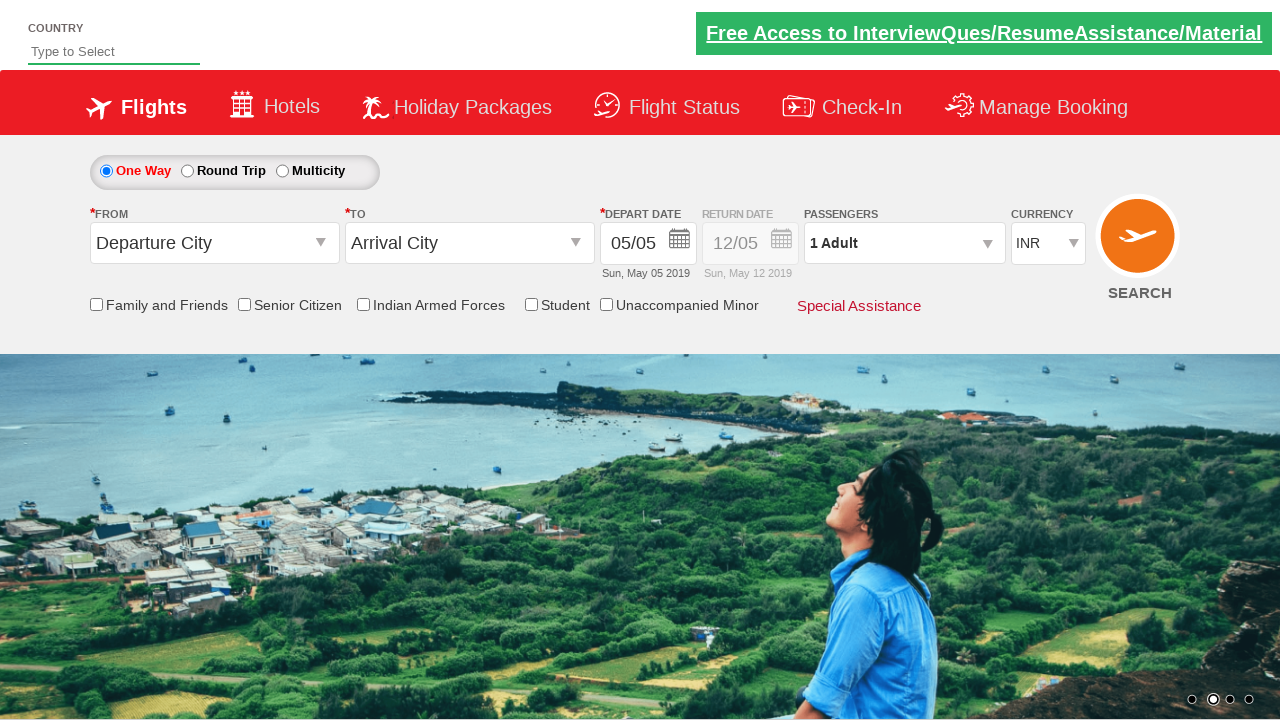

Clicked senior citizen discount checkbox at (244, 304) on input[id*='SeniorCitizenDiscount']
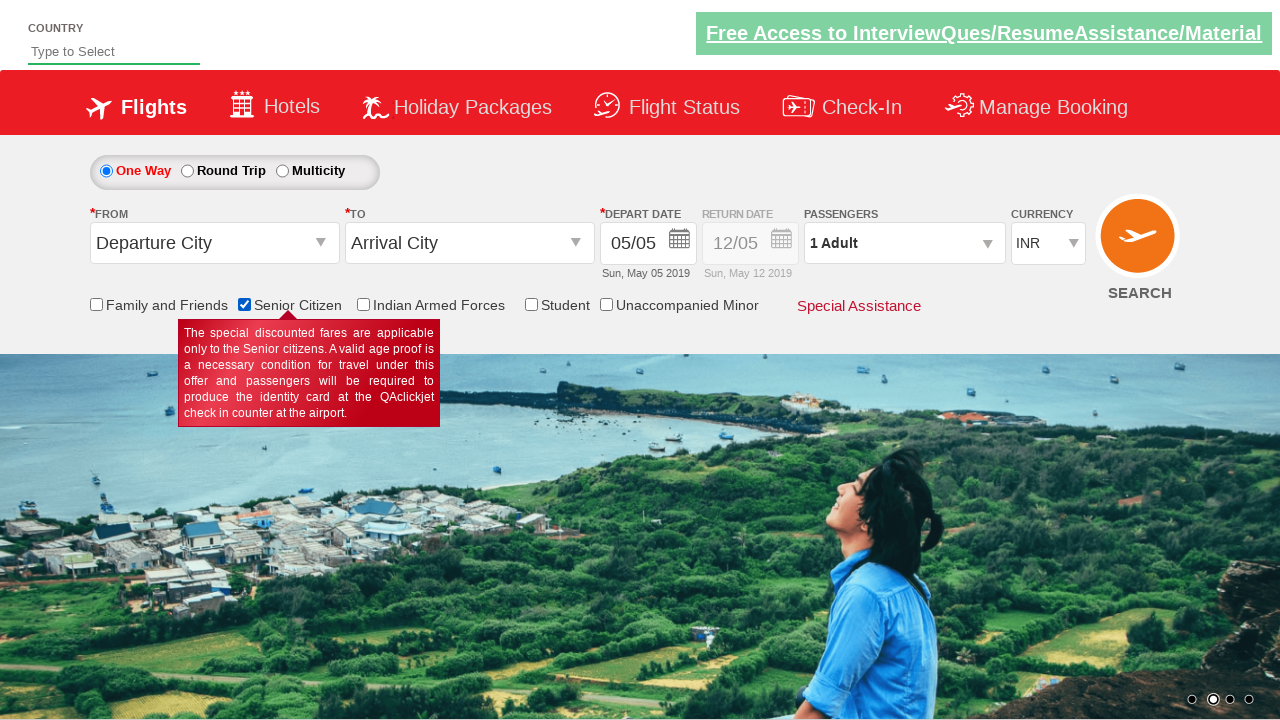

Verified senior citizen discount checkbox is now selected
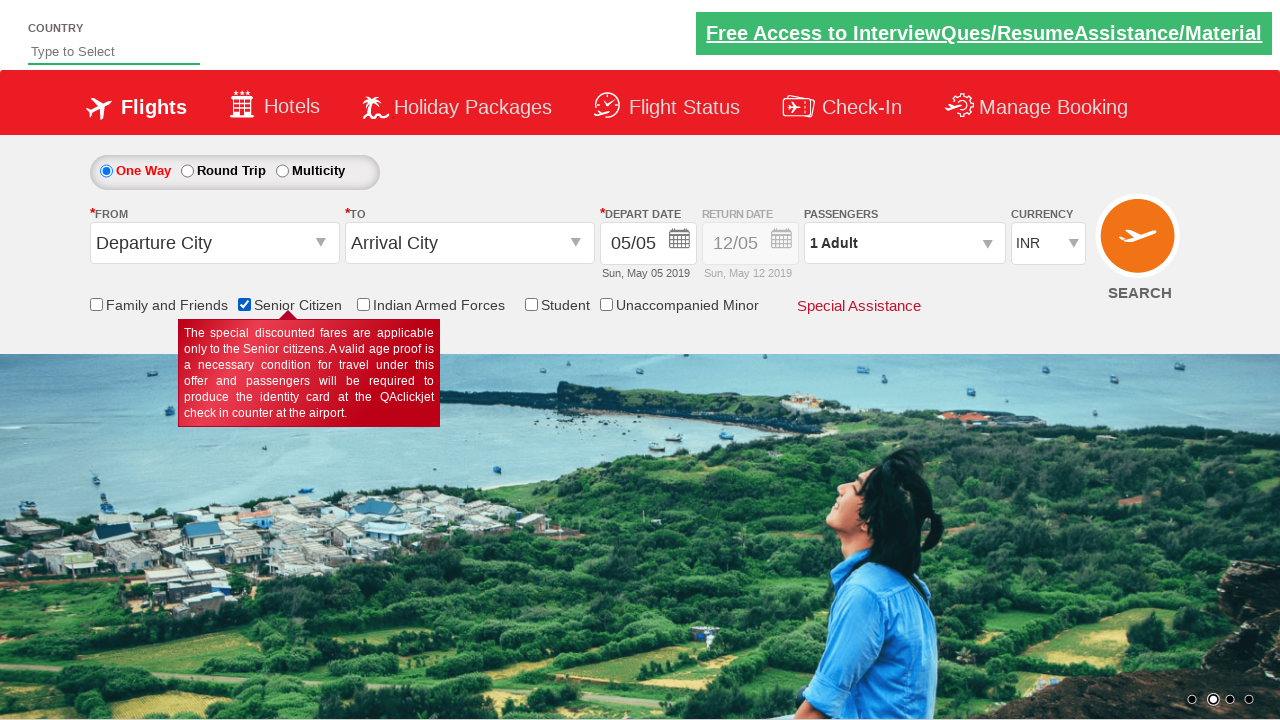

Counted total checkboxes on page: 6
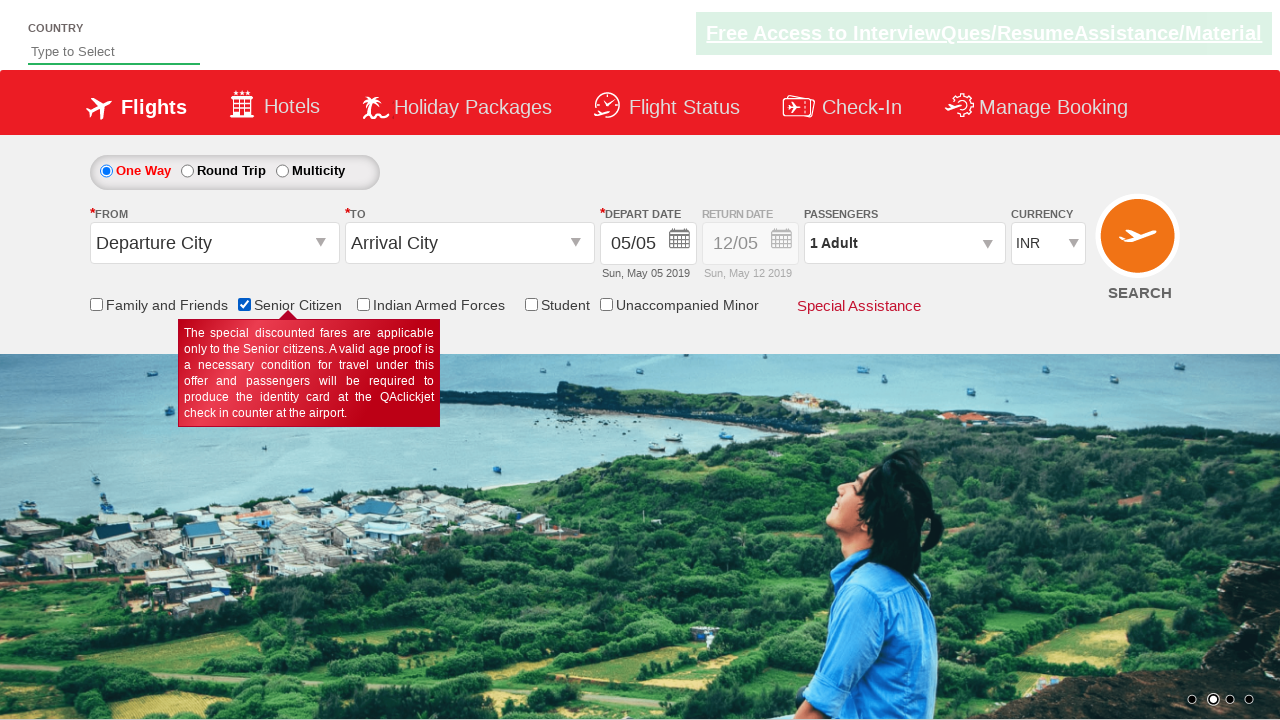

Opened passenger count dropdown at (904, 243) on #divpaxinfo
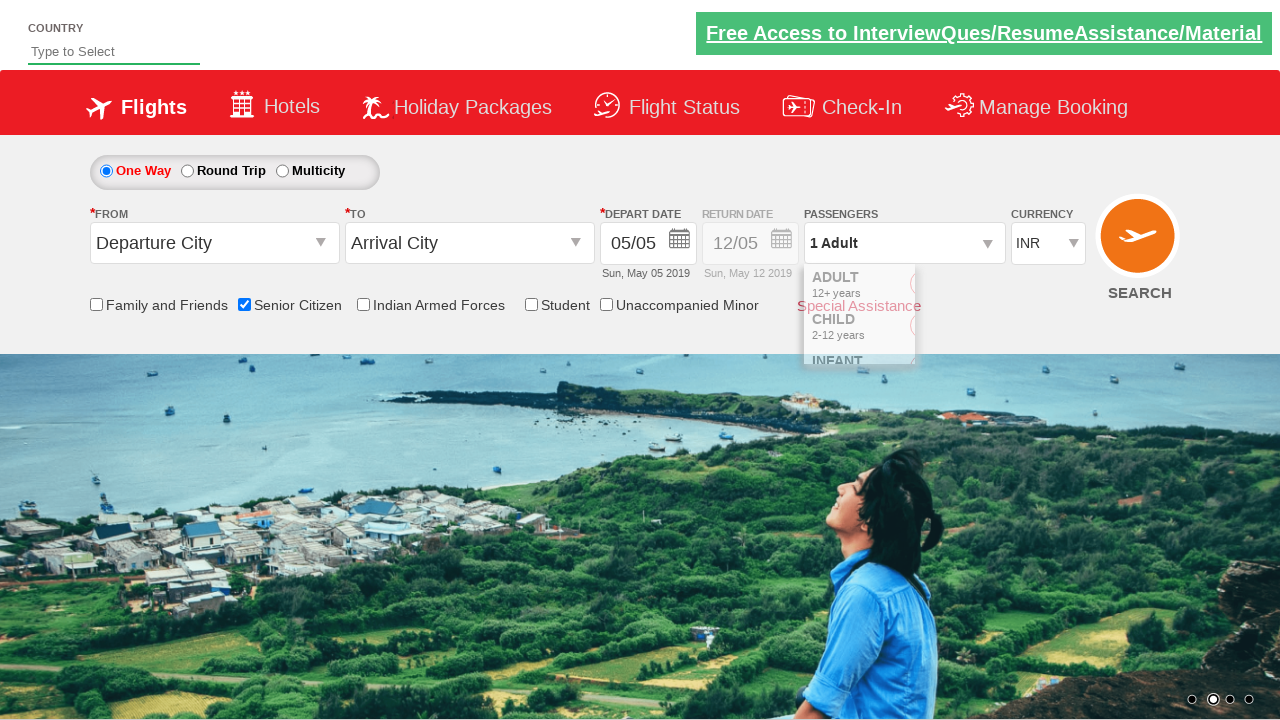

Clicked to add adult (iteration 1/4) at (982, 288) on #hrefIncAdt
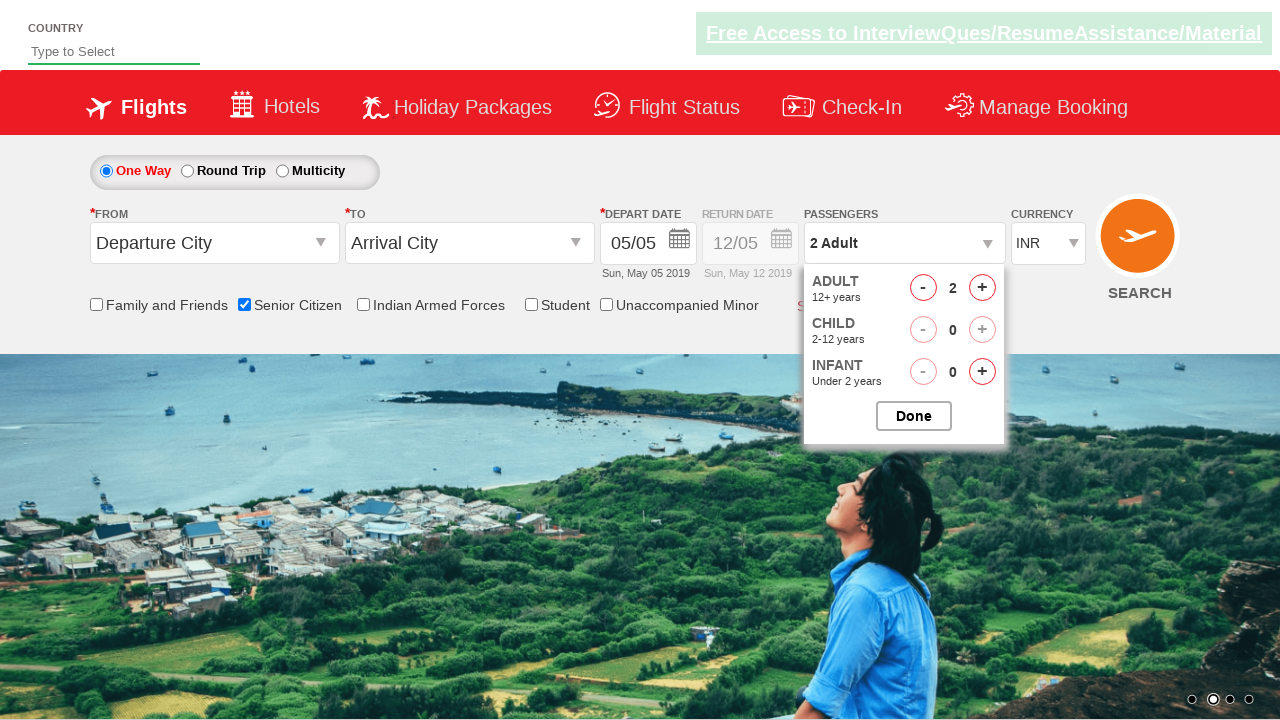

Clicked to add adult (iteration 2/4) at (982, 288) on #hrefIncAdt
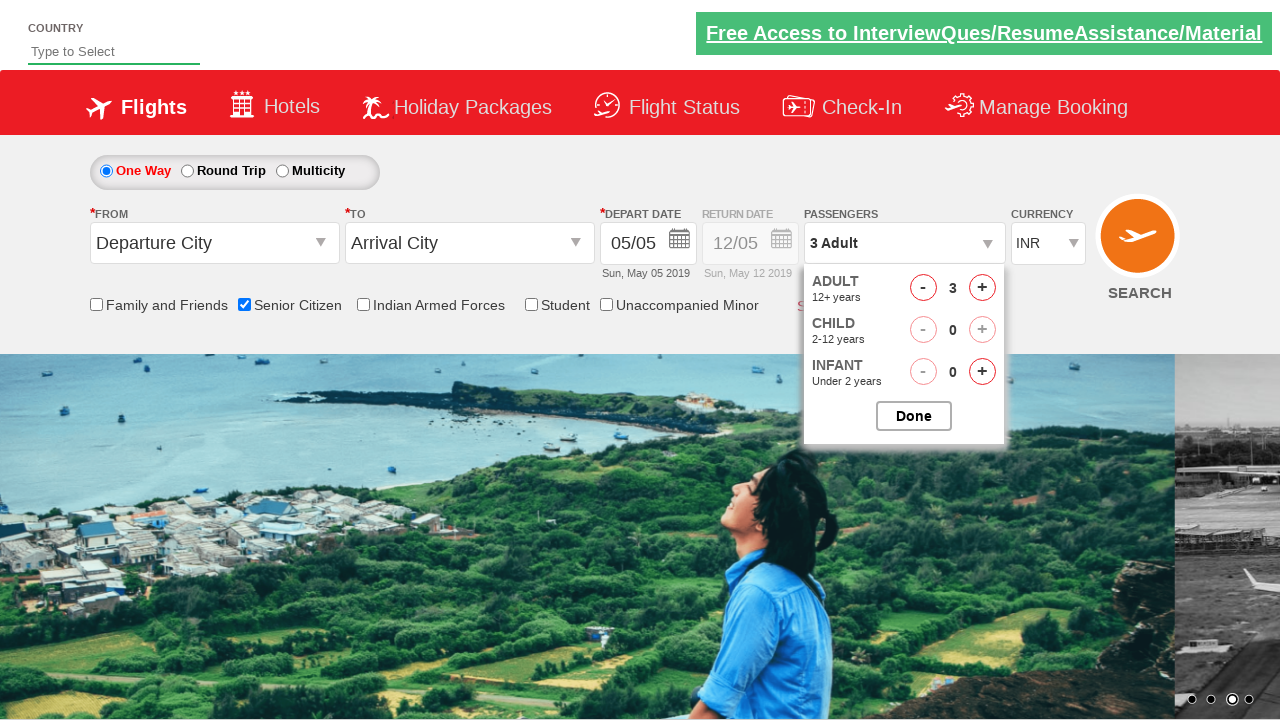

Clicked to add adult (iteration 3/4) at (982, 288) on #hrefIncAdt
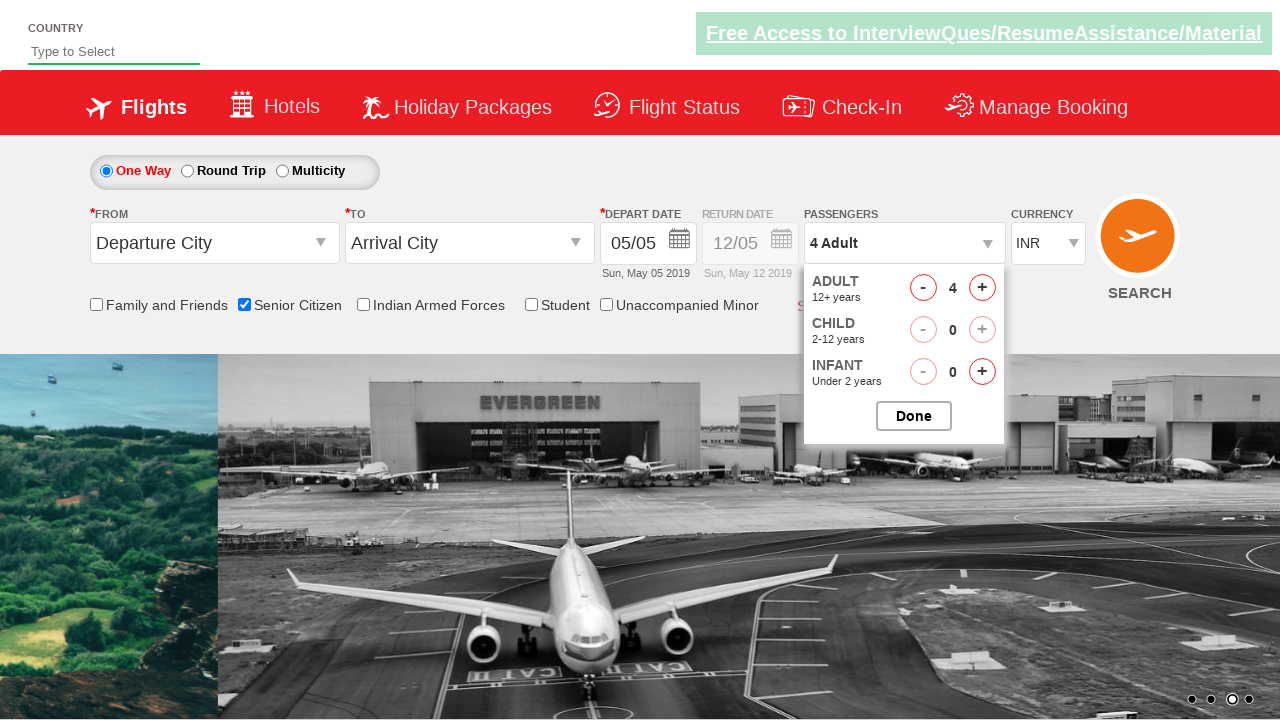

Clicked to add adult (iteration 4/4) at (982, 288) on #hrefIncAdt
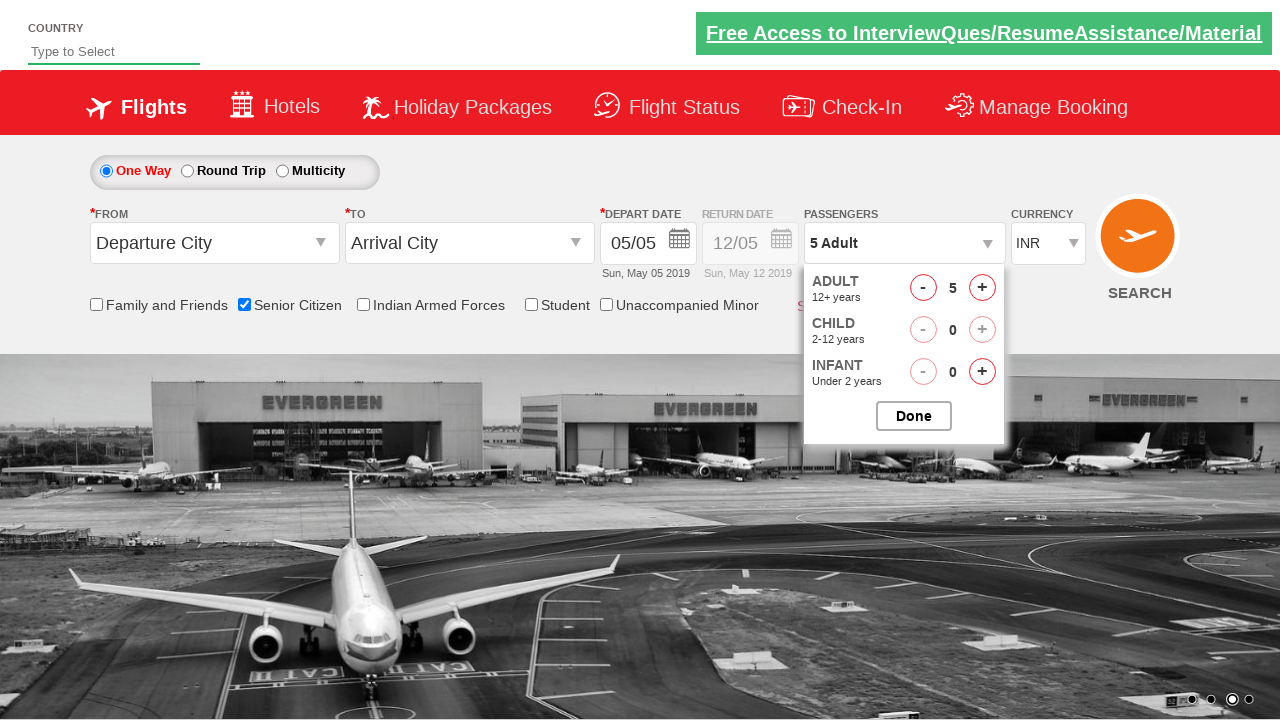

Closed passenger count dropdown at (914, 416) on #btnclosepaxoption
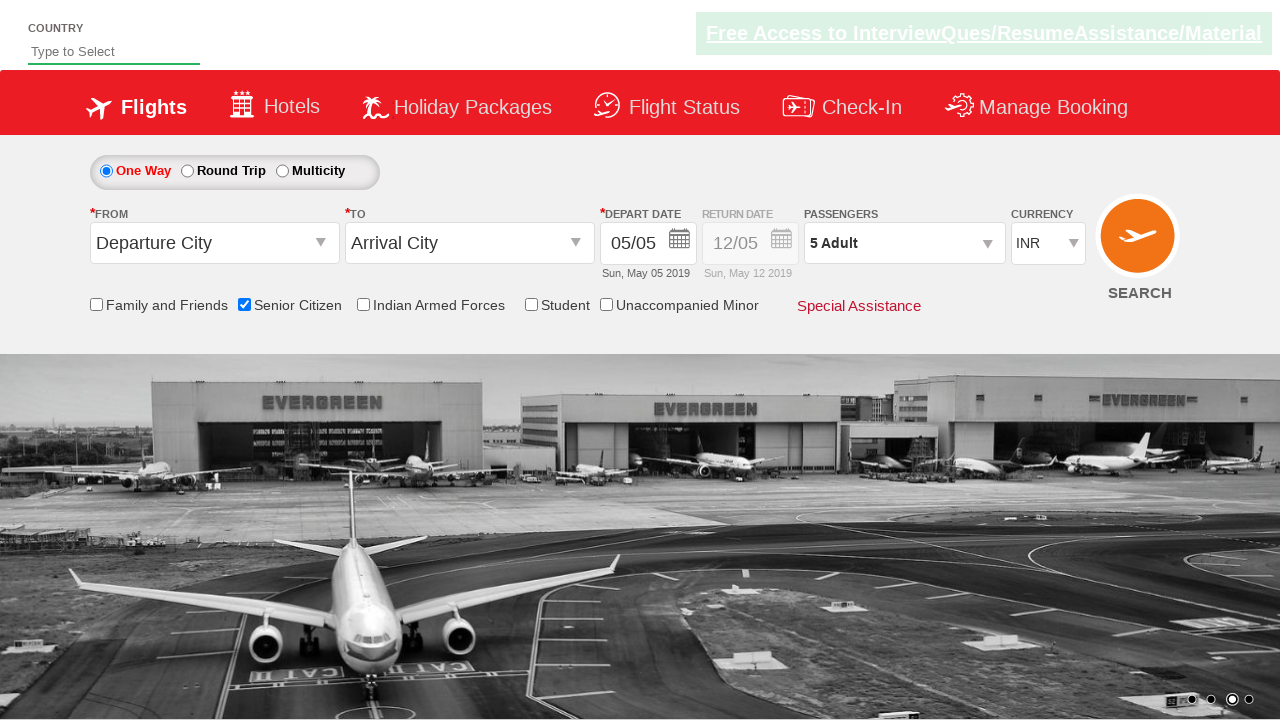

Verified passenger count is '5 Adult'
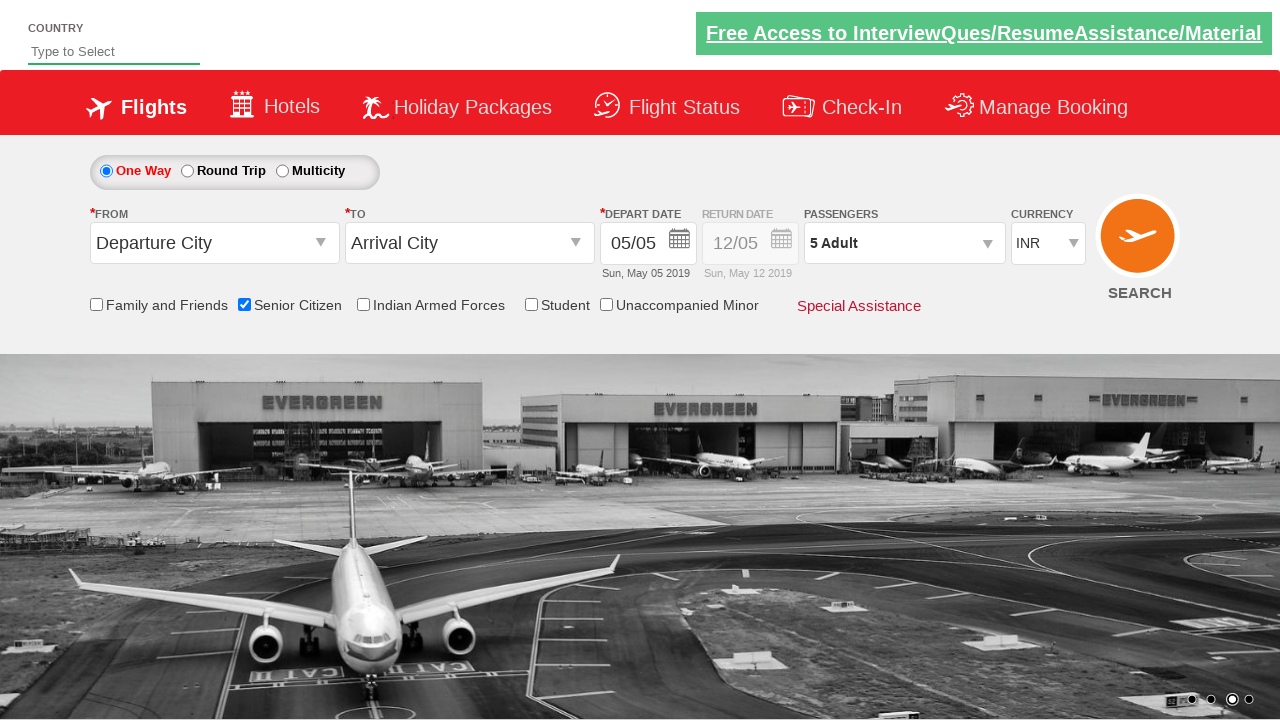

Retrieved initial style attribute of date element: display: block; opacity: 0.5;
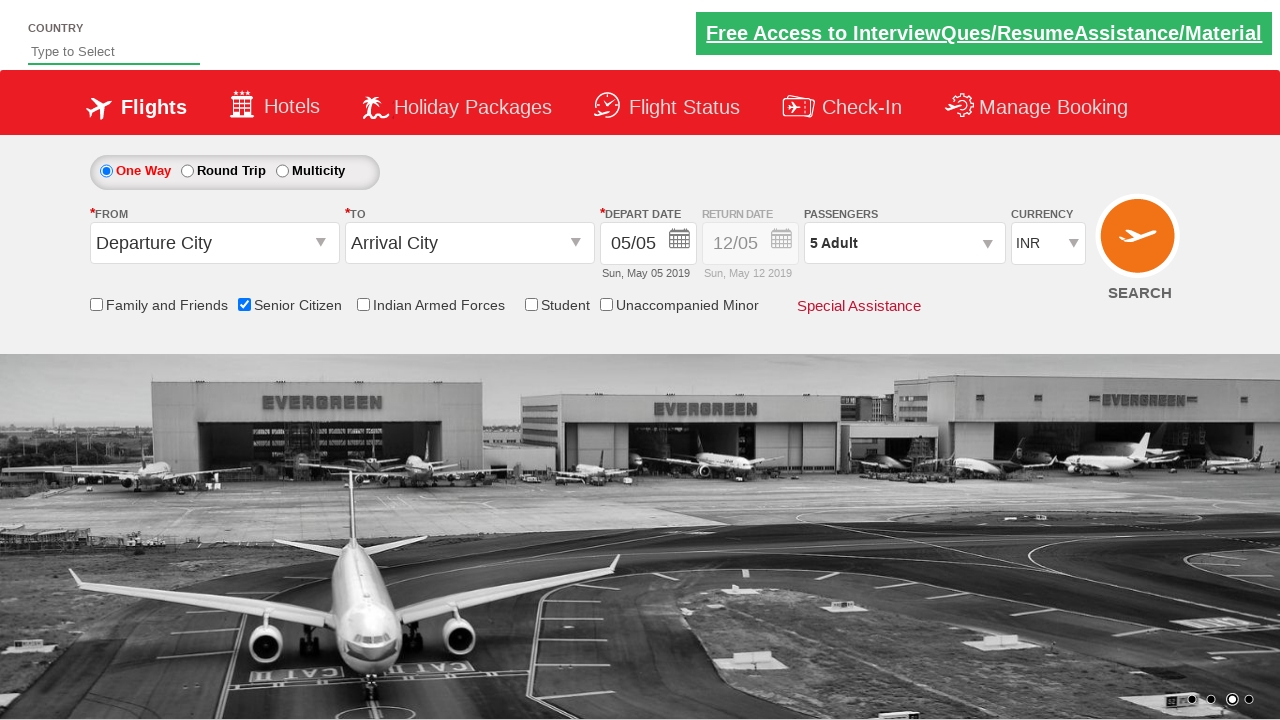

Clicked round trip radio button at (187, 171) on #ctl00_mainContent_rbtnl_Trip_1
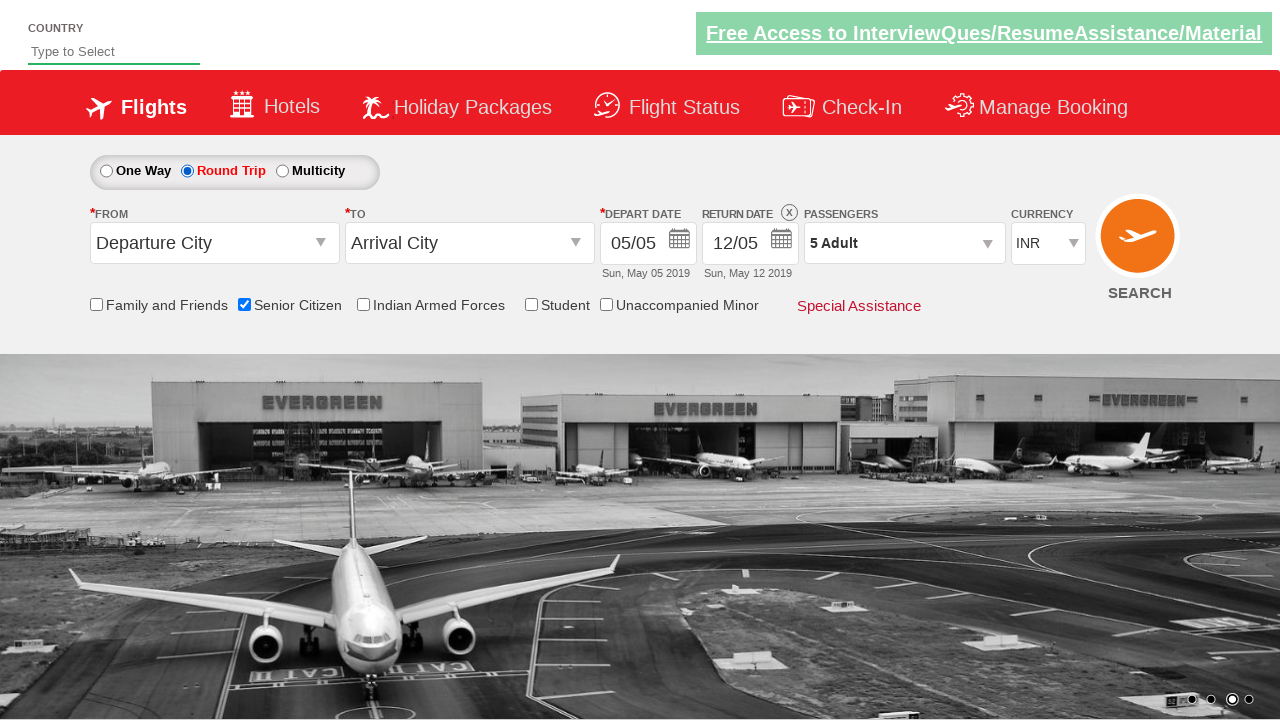

Retrieved updated style attribute of date element: display: block; opacity: 1;
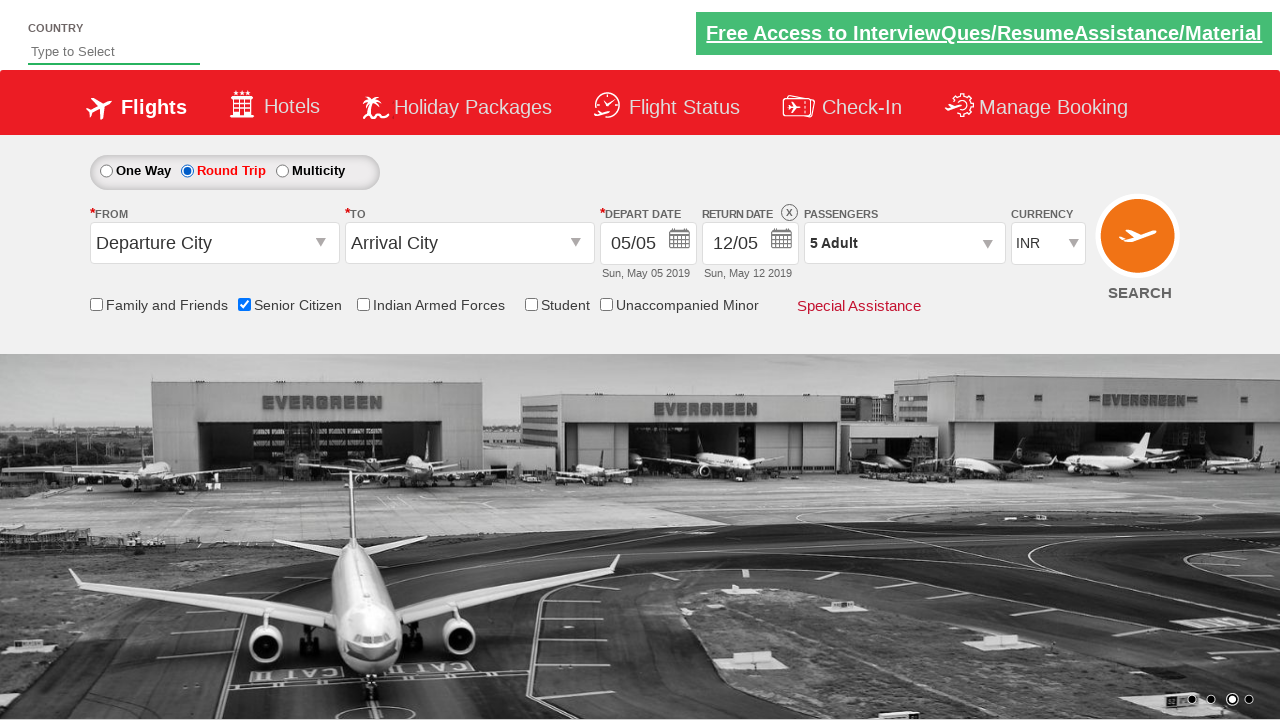

Verified date element is enabled (opacity 1)
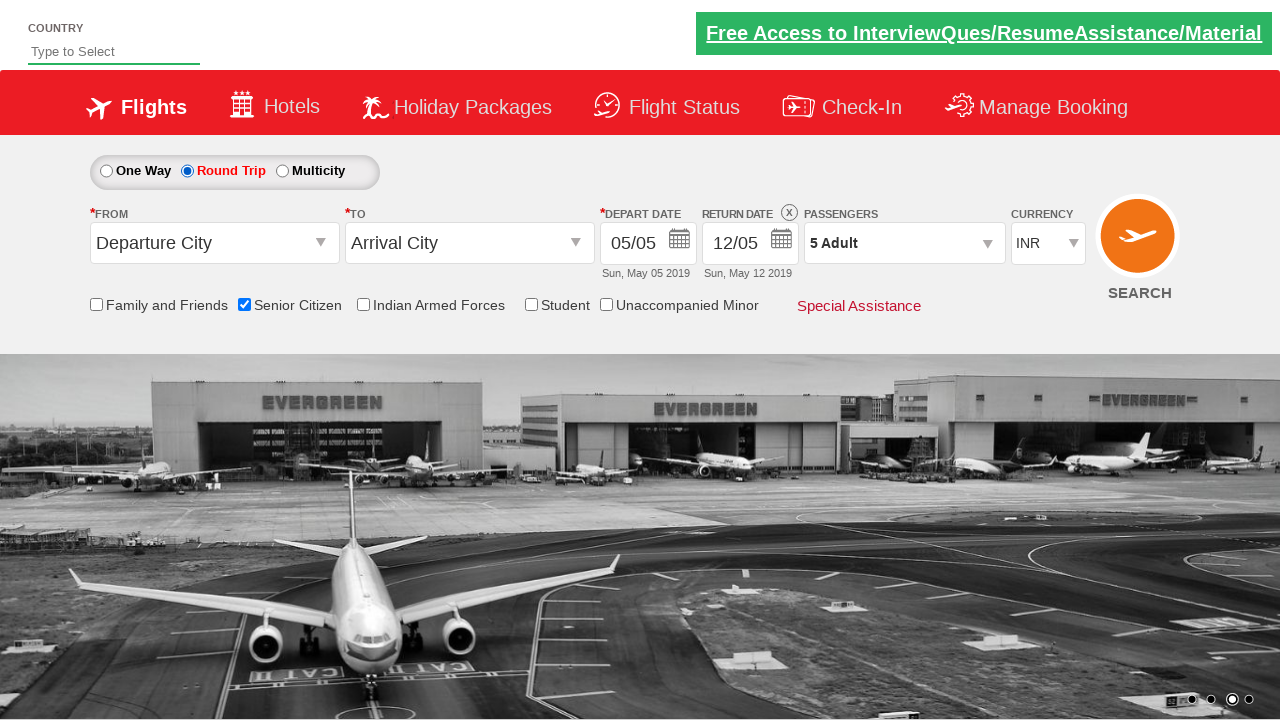

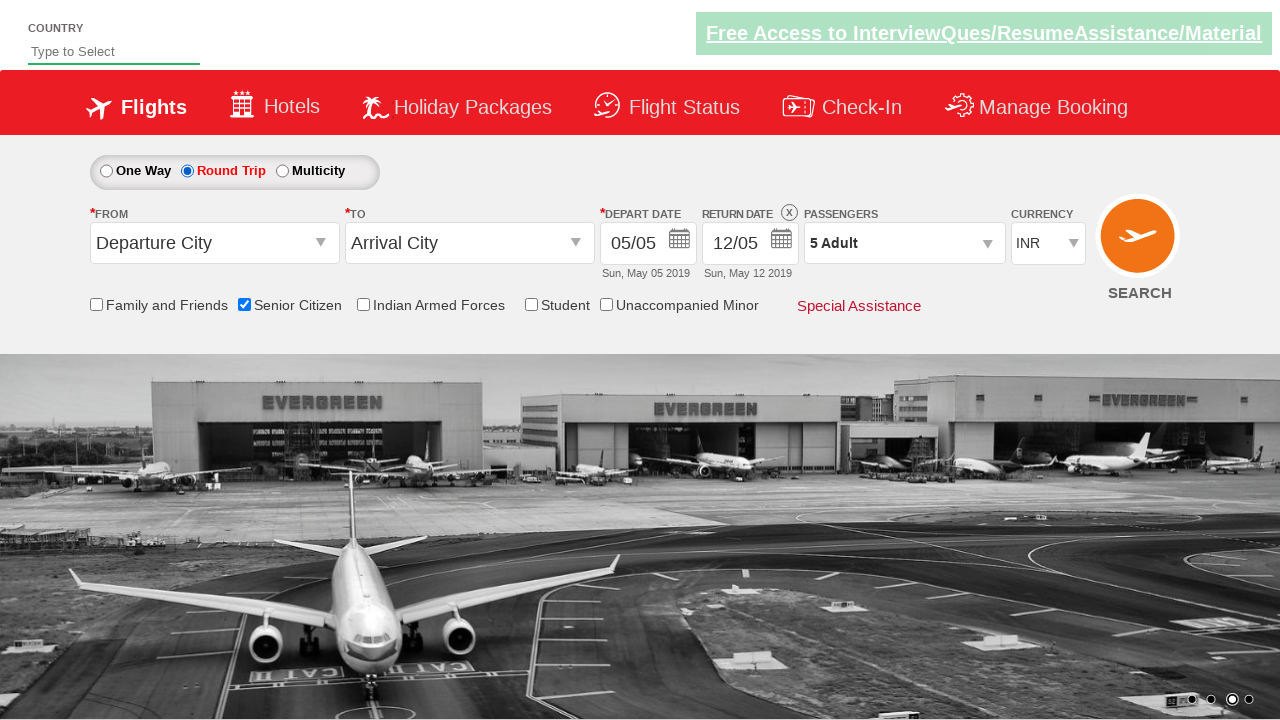